Tests fluent wait functionality by clicking a button and waiting for a new button element to appear, then verifying the new button's text

Starting URL: https://www.leafground.com/waits.xhtml

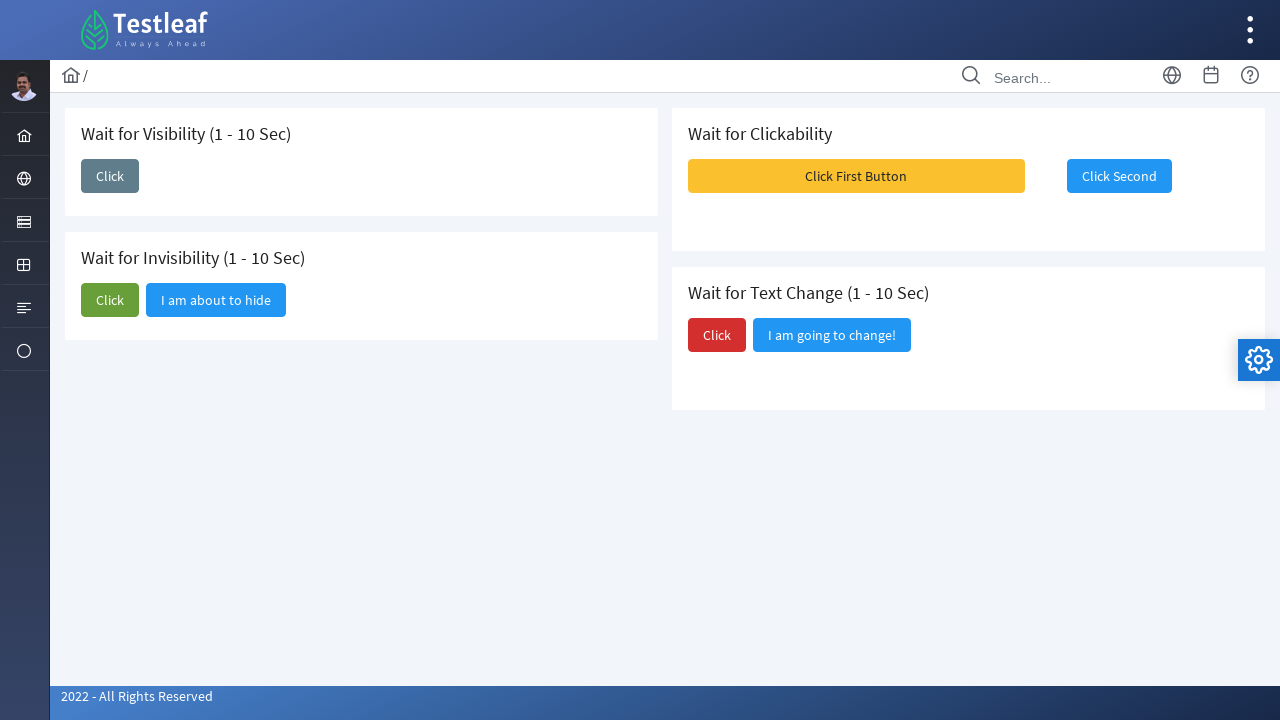

Clicked initial button to trigger wait scenario at (110, 176) on xpath=//button[@id='j_idt87:j_idt89']//span[@class='ui-button-text ui-c']
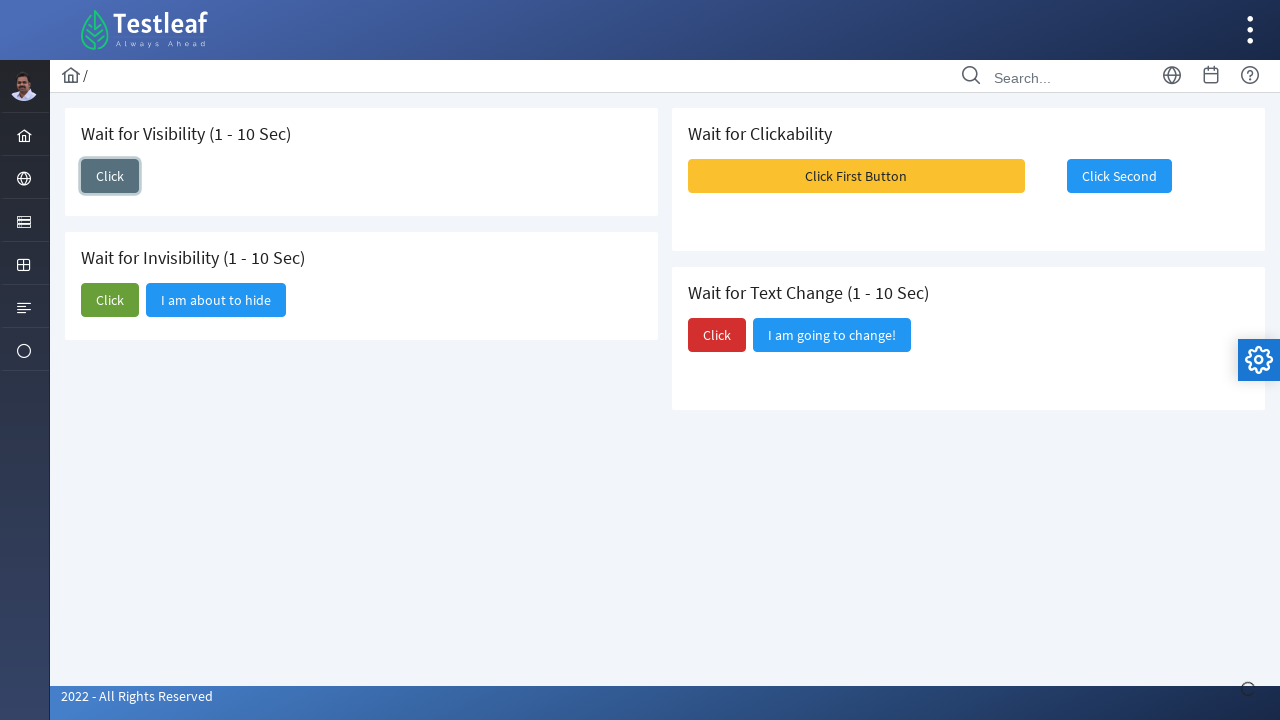

New button element appeared after waiting
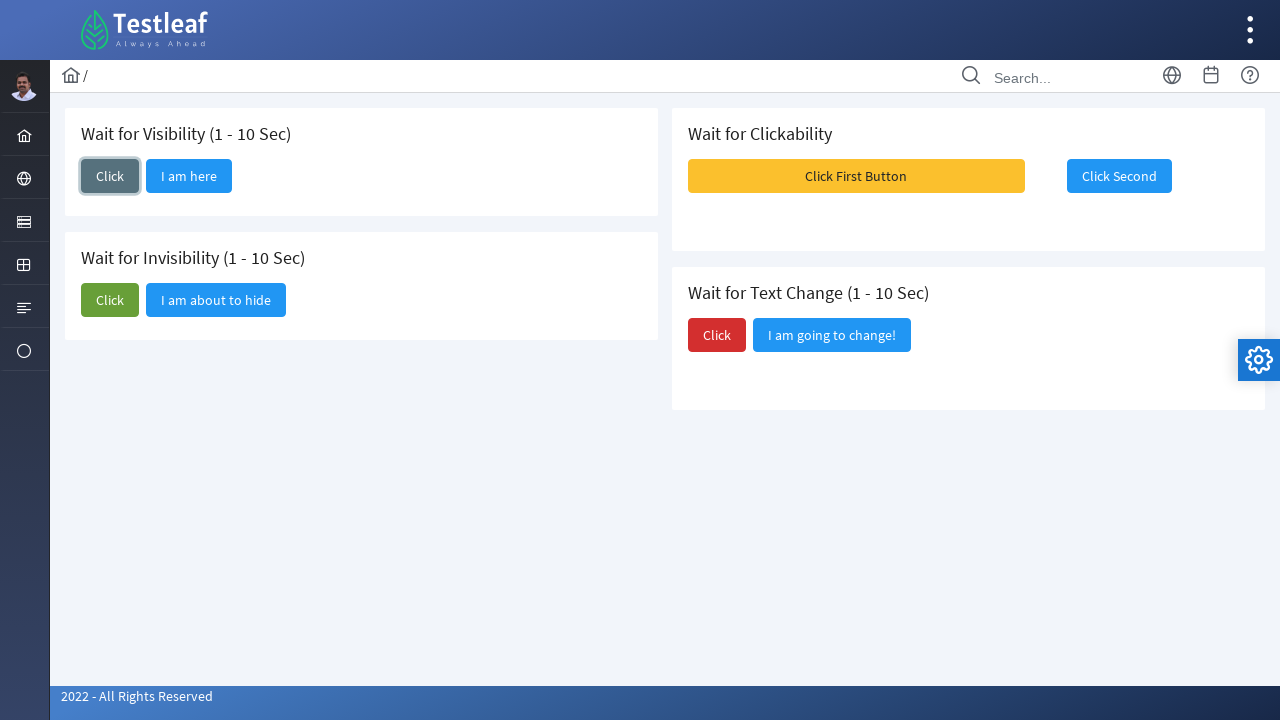

Retrieved new button text: I am here
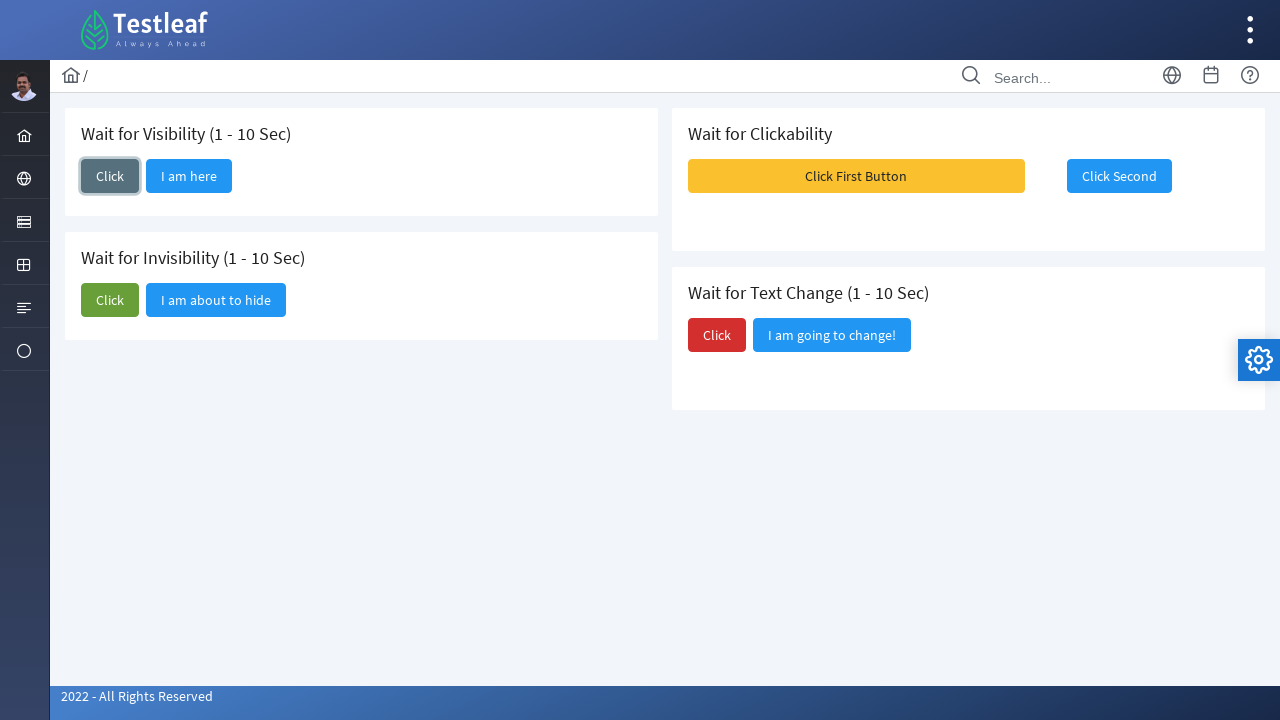

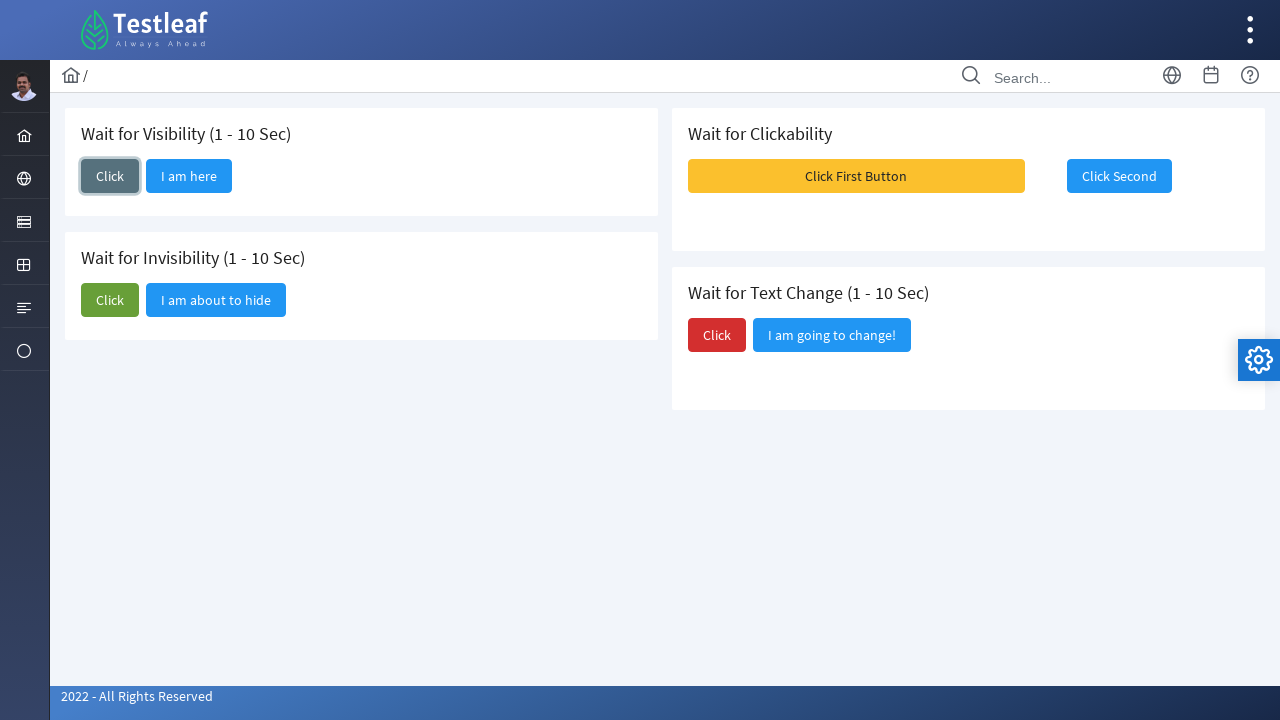